Tests dynamic button text update functionality by entering text in an input field and clicking a button to update its label

Starting URL: http://uitestingplayground.com/textinput

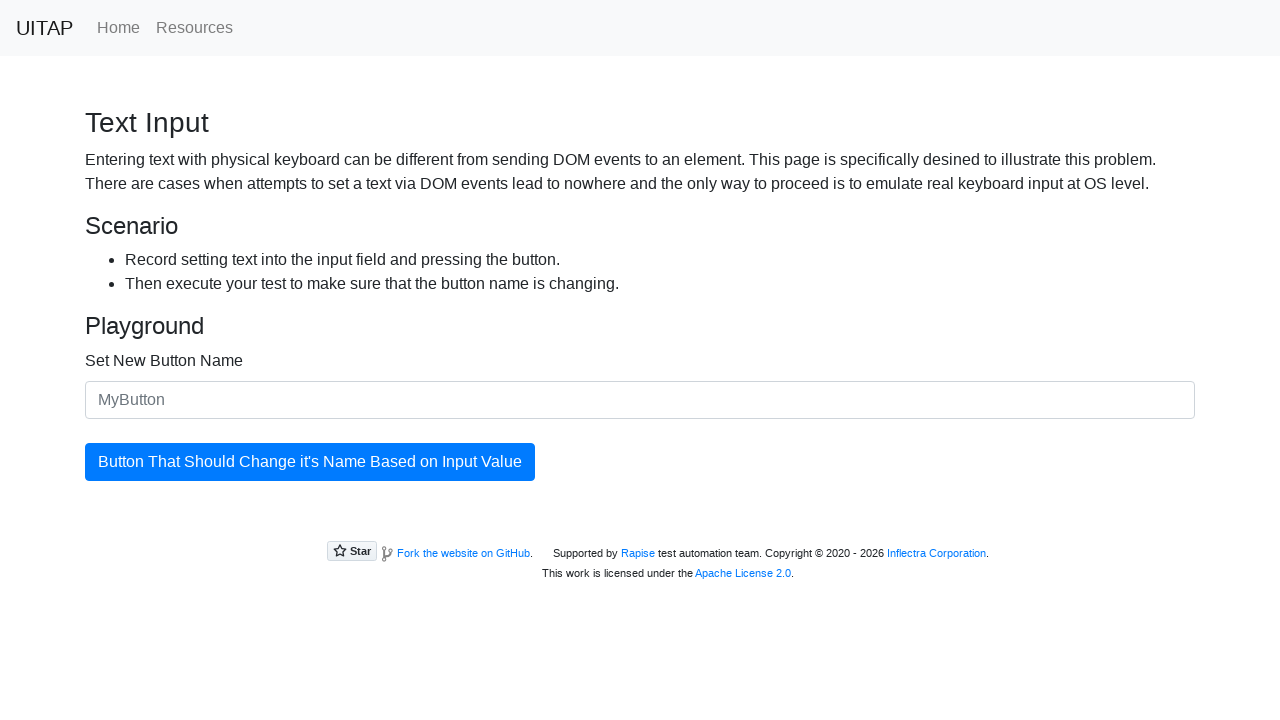

Filled text input field with 'SkyPro' as new button name on #newButtonName
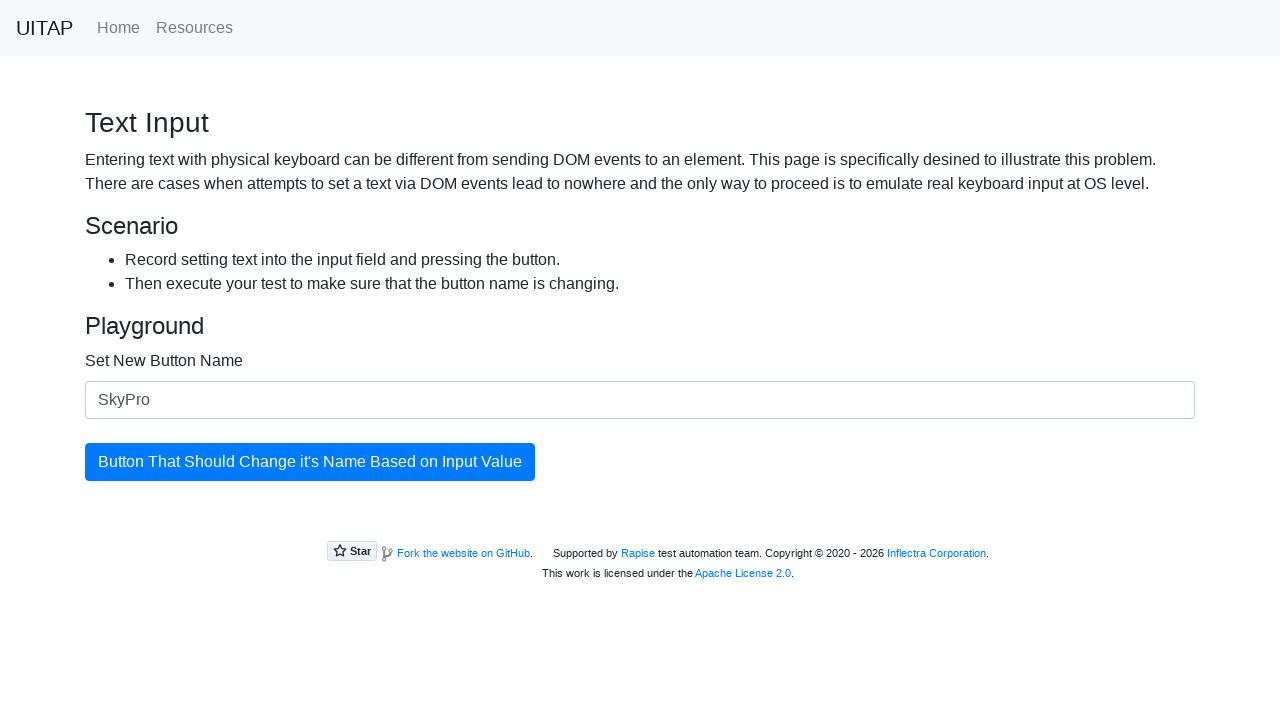

Clicked the button to update its text at (310, 462) on #updatingButton
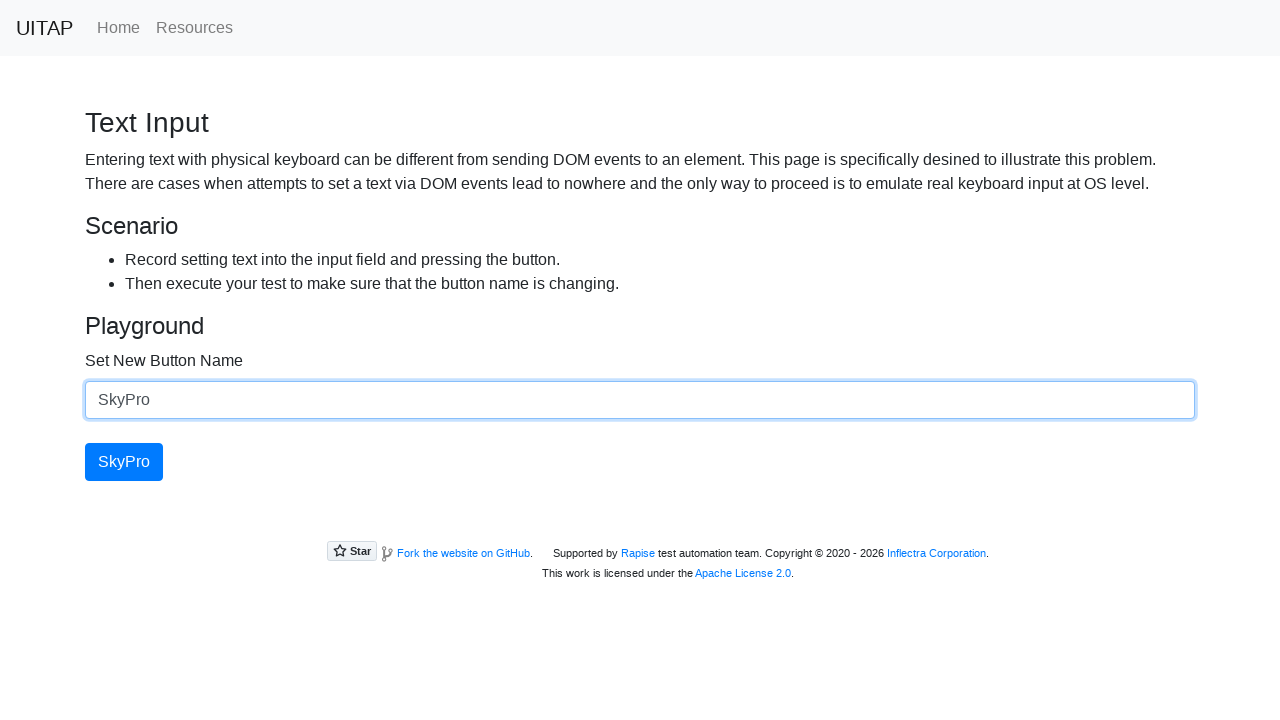

Button text successfully updated to 'SkyPro'
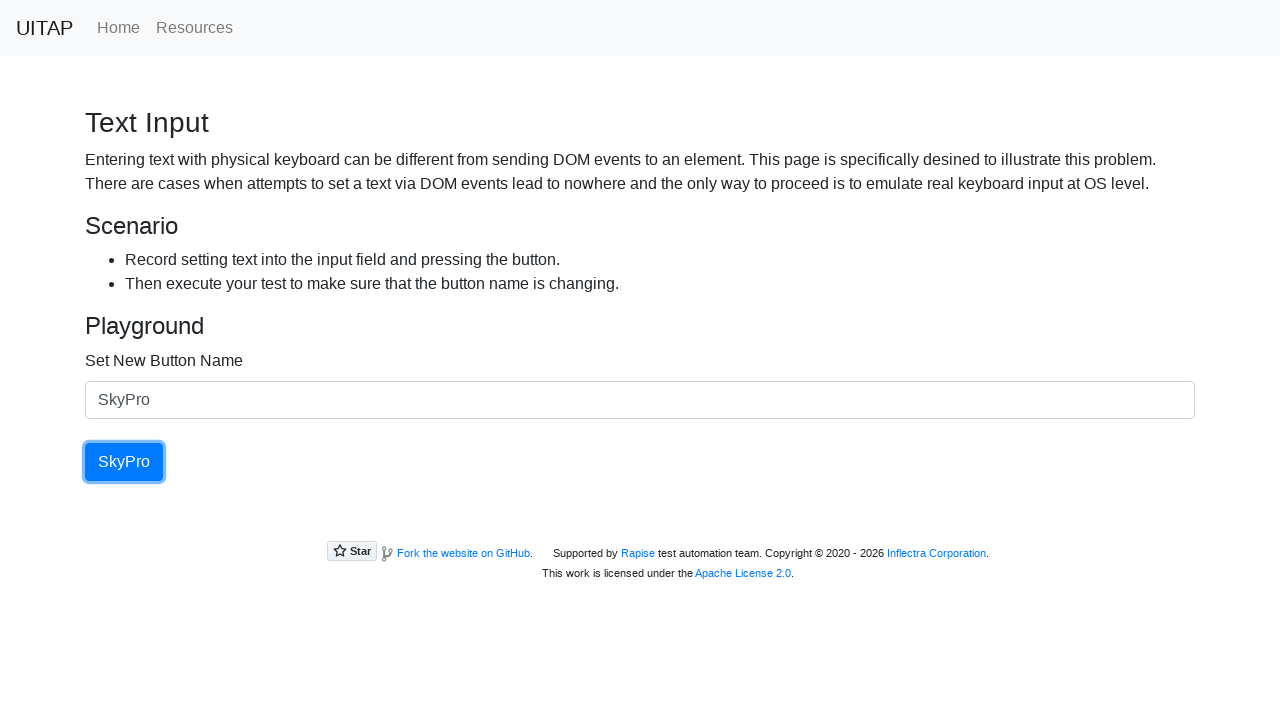

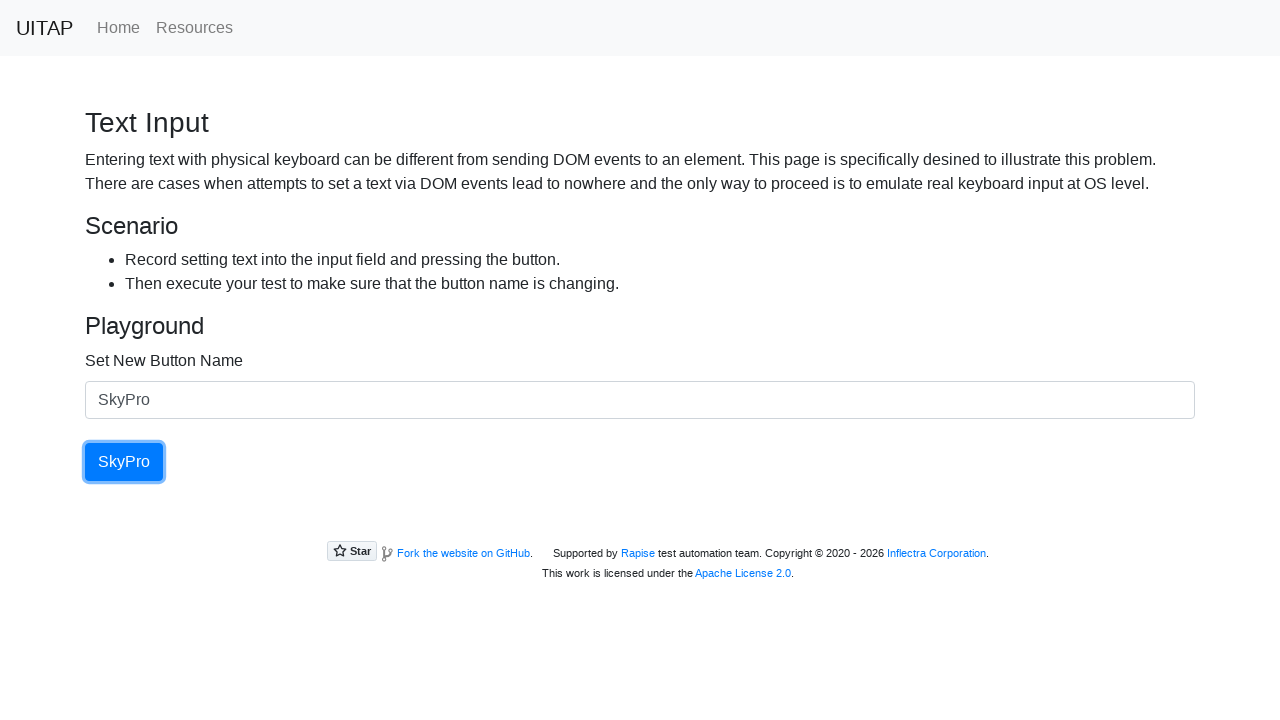